Tests iframe interaction by switching to an iframe and reading text from an element inside it

Starting URL: https://demoqa.com/frames

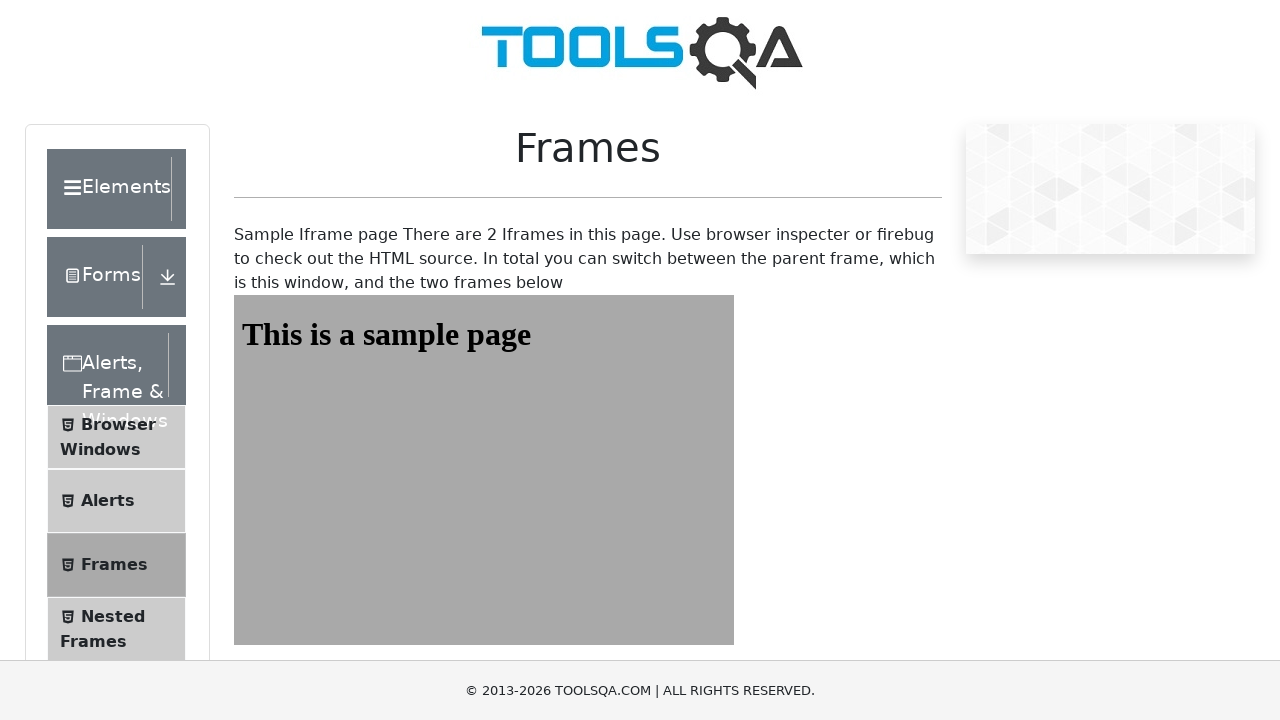

Navigated to iframe test page at https://demoqa.com/frames
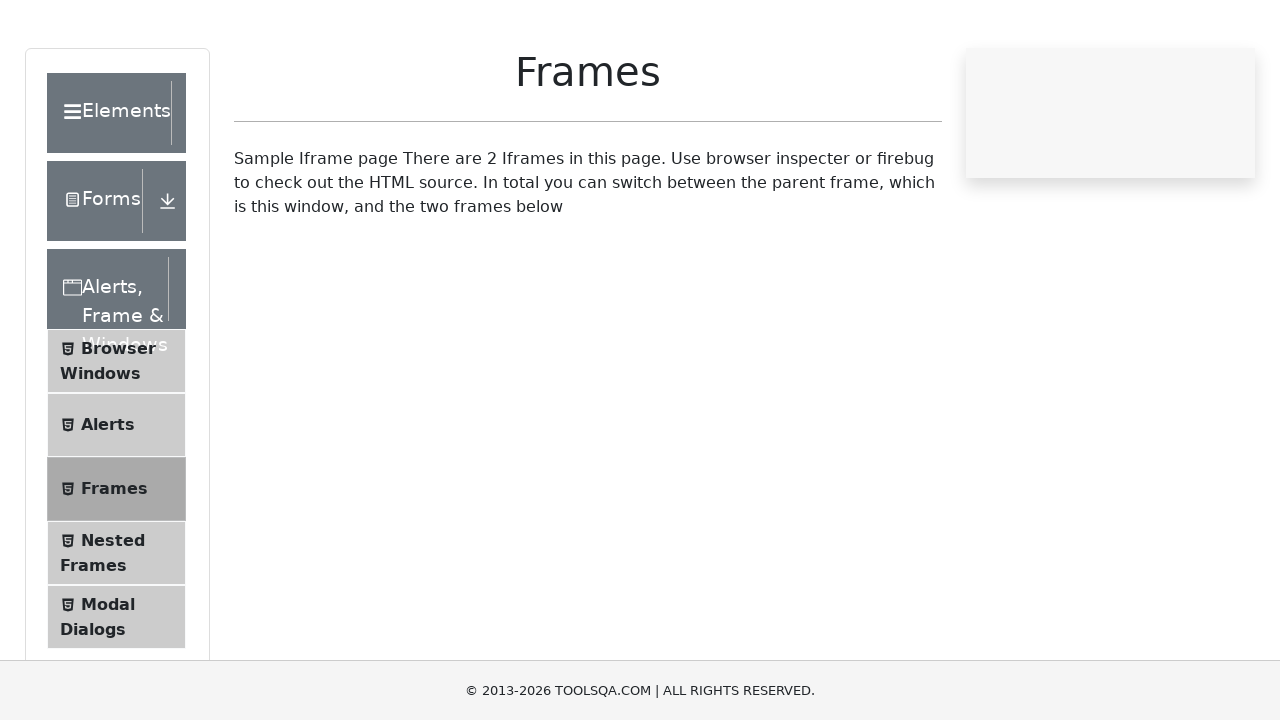

Located iframe with id 'frame1'
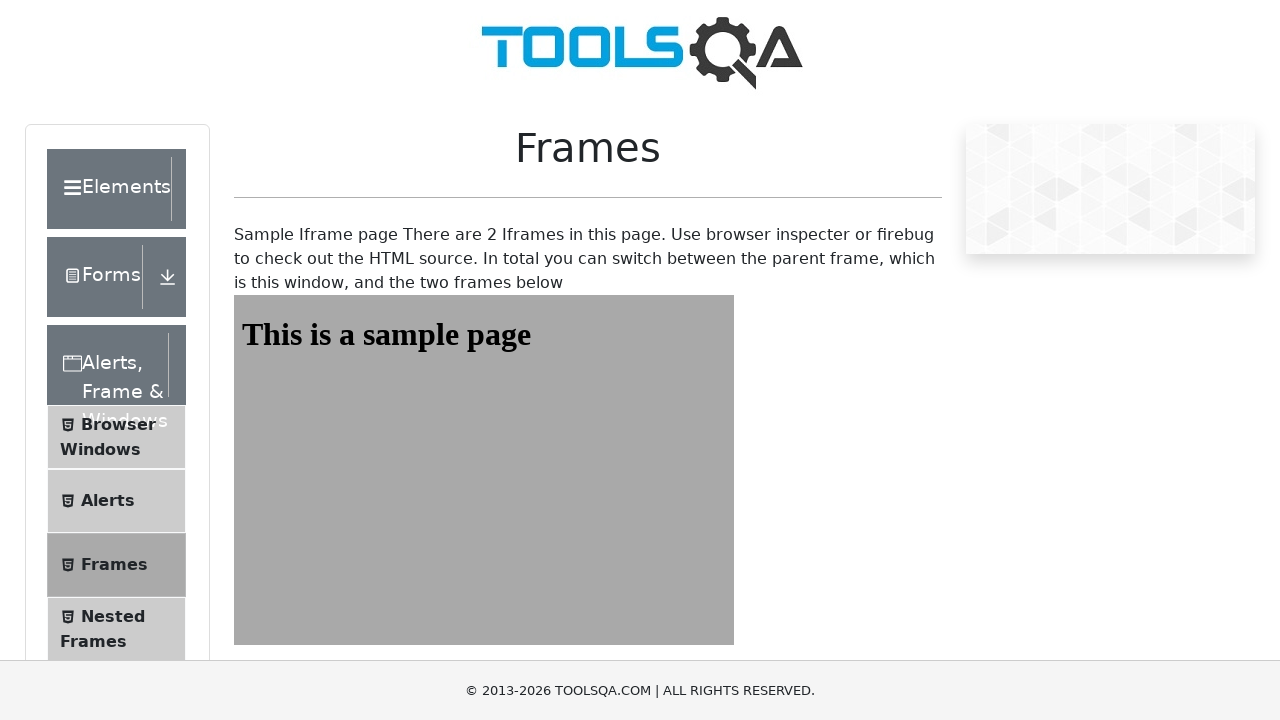

Retrieved text content from element with id 'sampleHeading' inside iframe
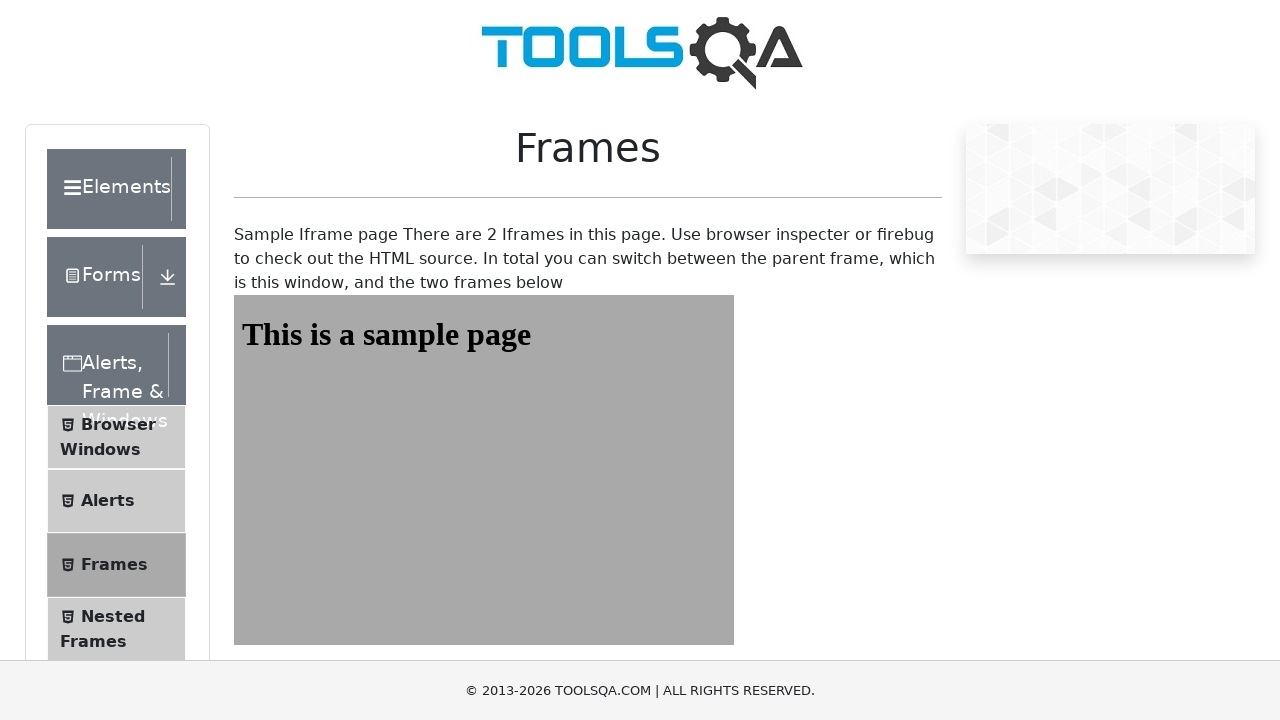

Printed heading text: This is a sample page
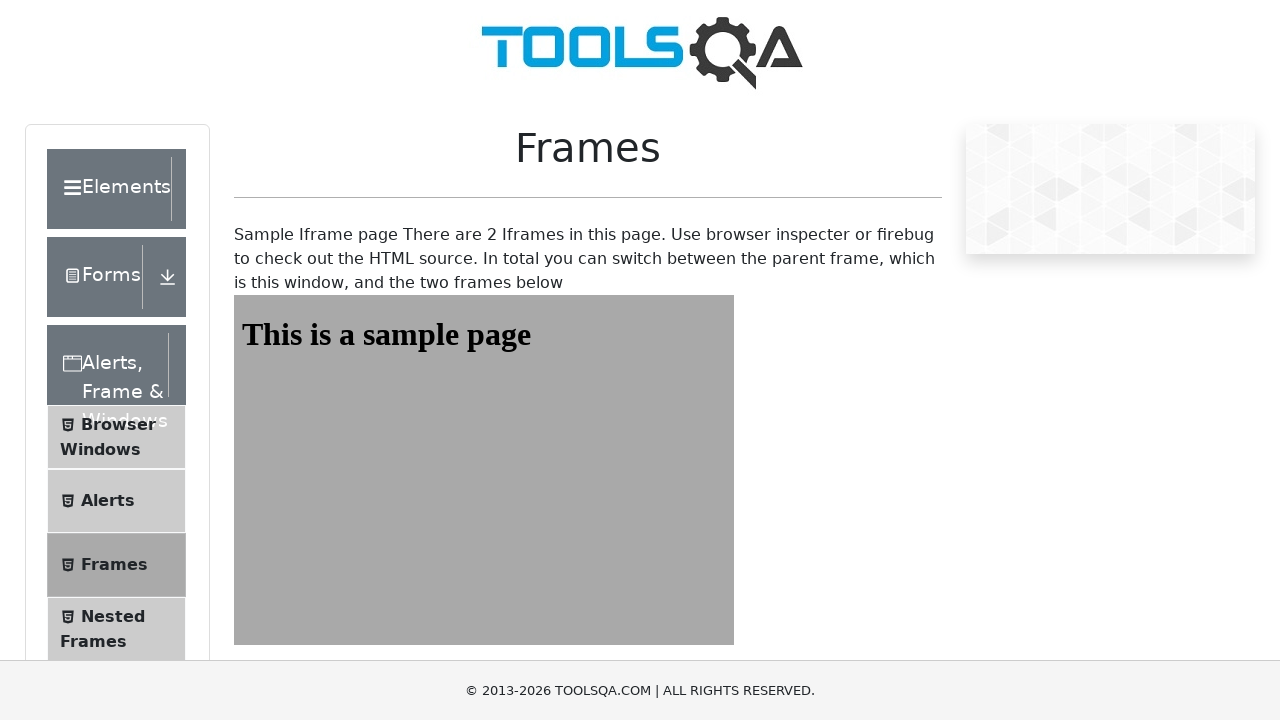

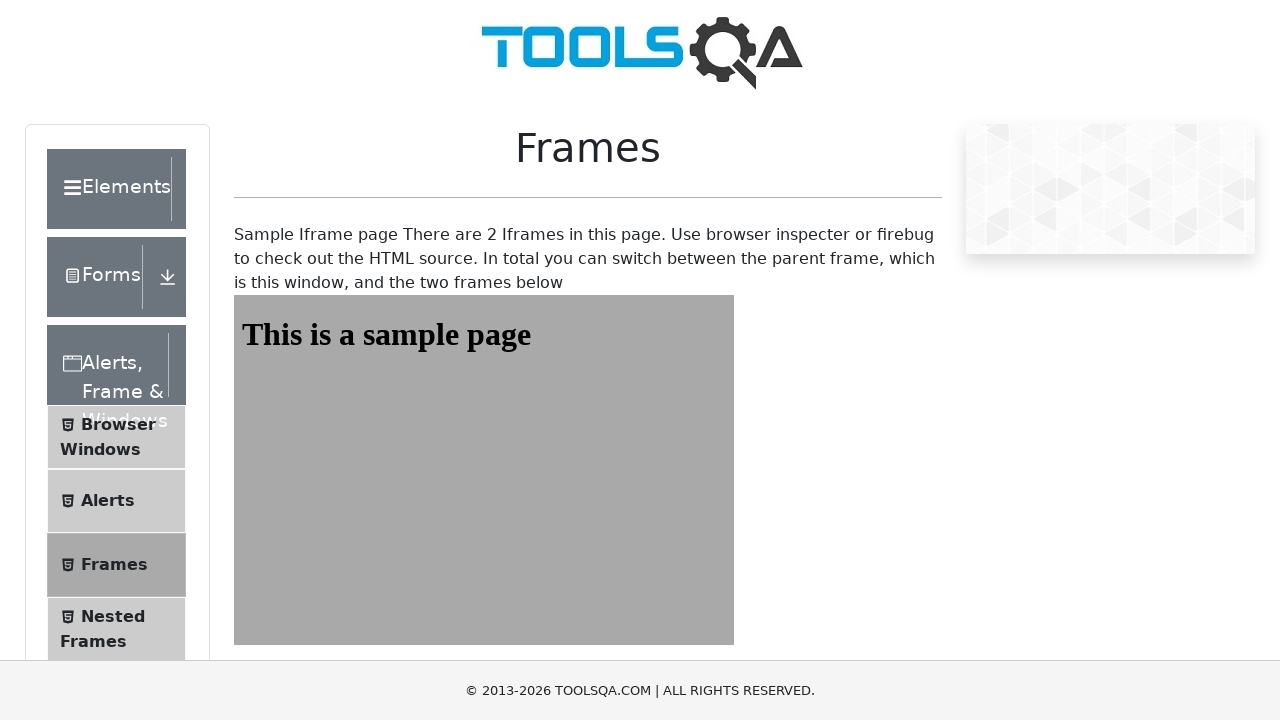